Tests radio button functionality by clicking two different radio buttons and verifying each becomes selected

Starting URL: https://formy-project.herokuapp.com/radiobutton

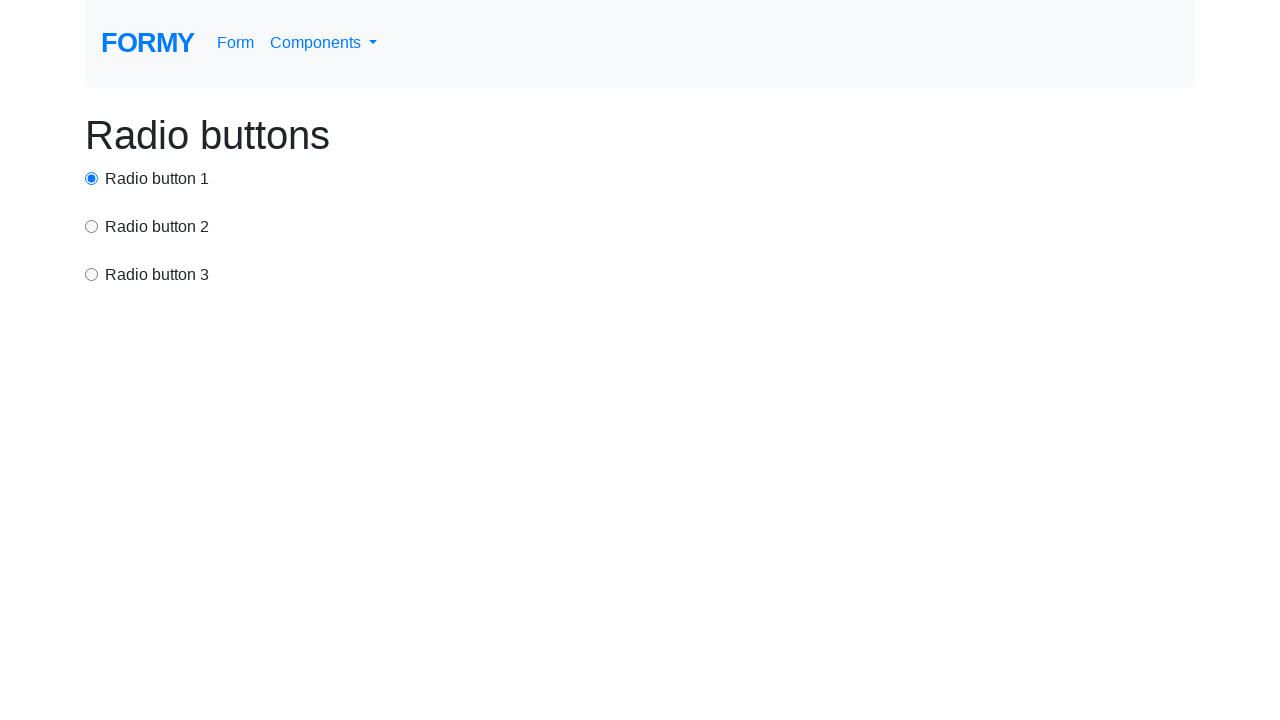

Clicked the first radio button at (92, 178) on #radio-button-1
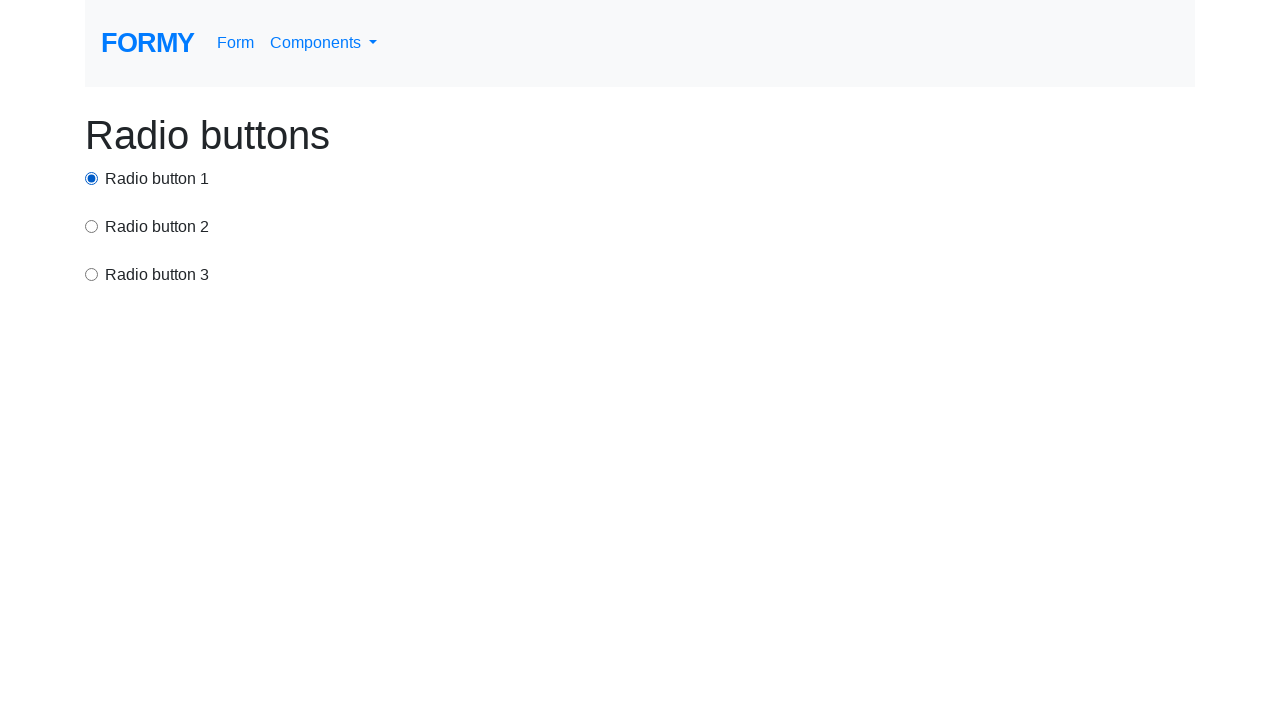

Verified first radio button is selected
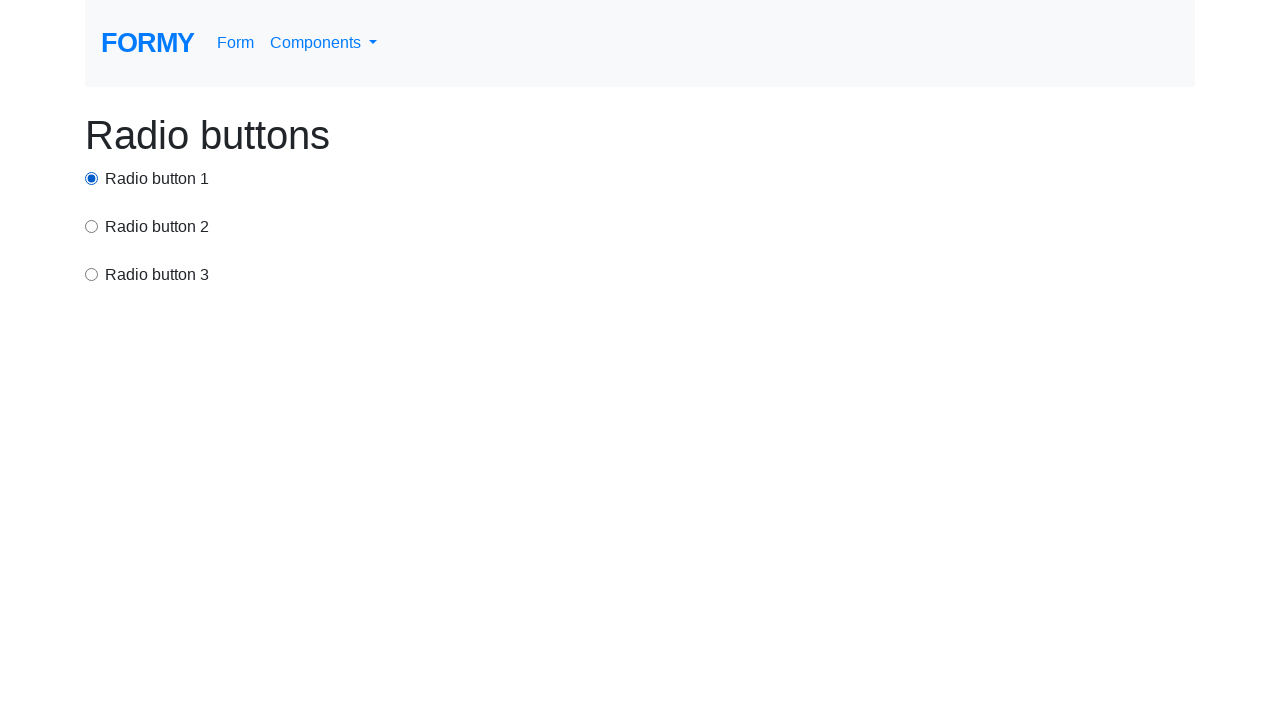

Clicked the second radio button at (92, 226) on body > div > div:nth-child(6) > input
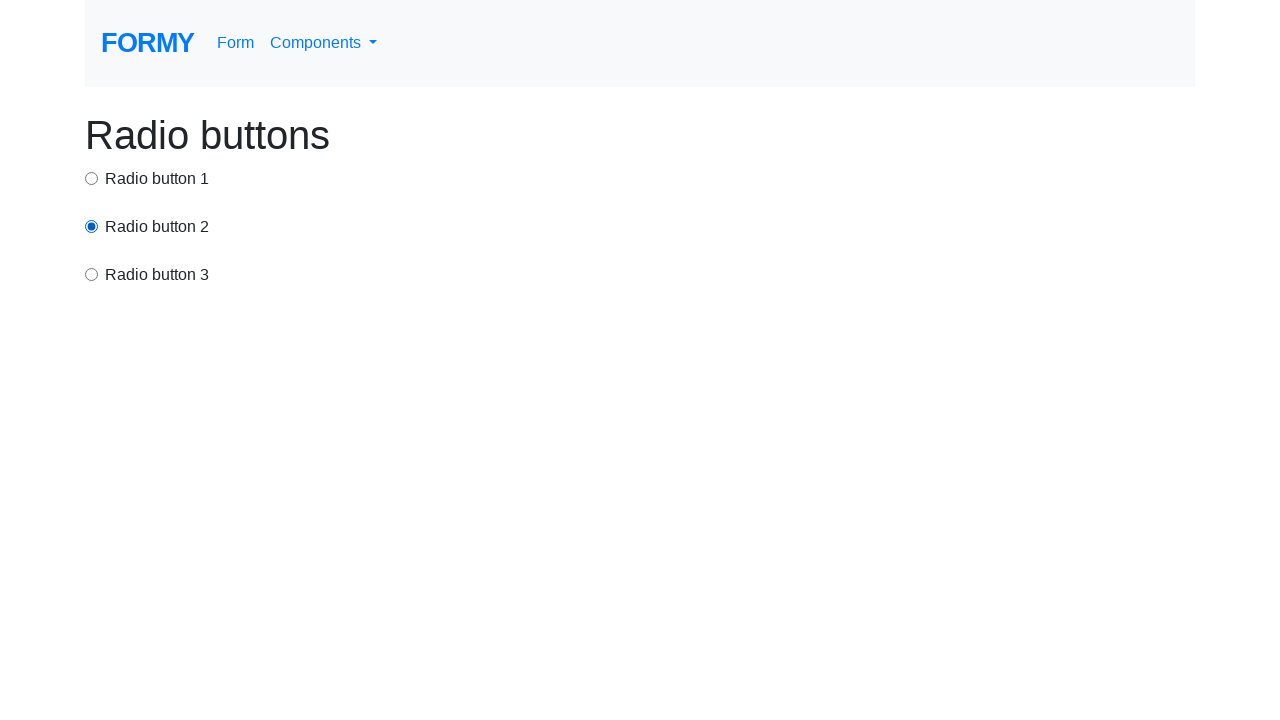

Verified second radio button is selected
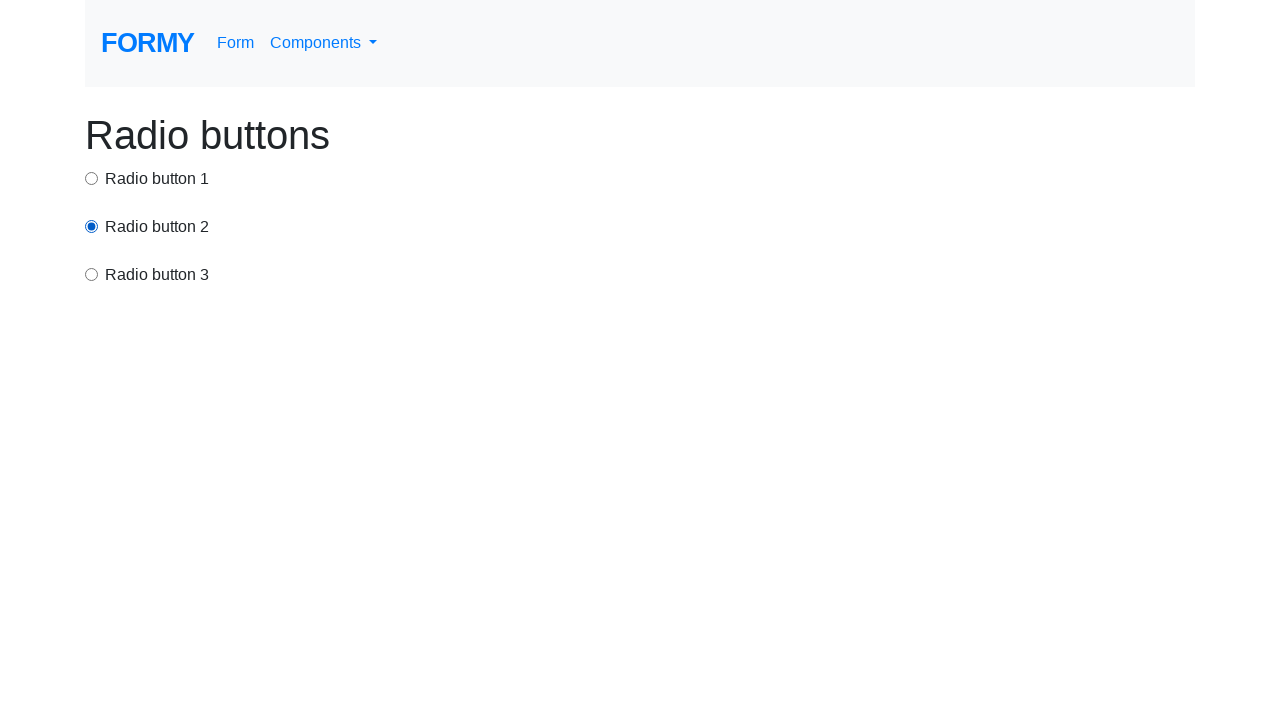

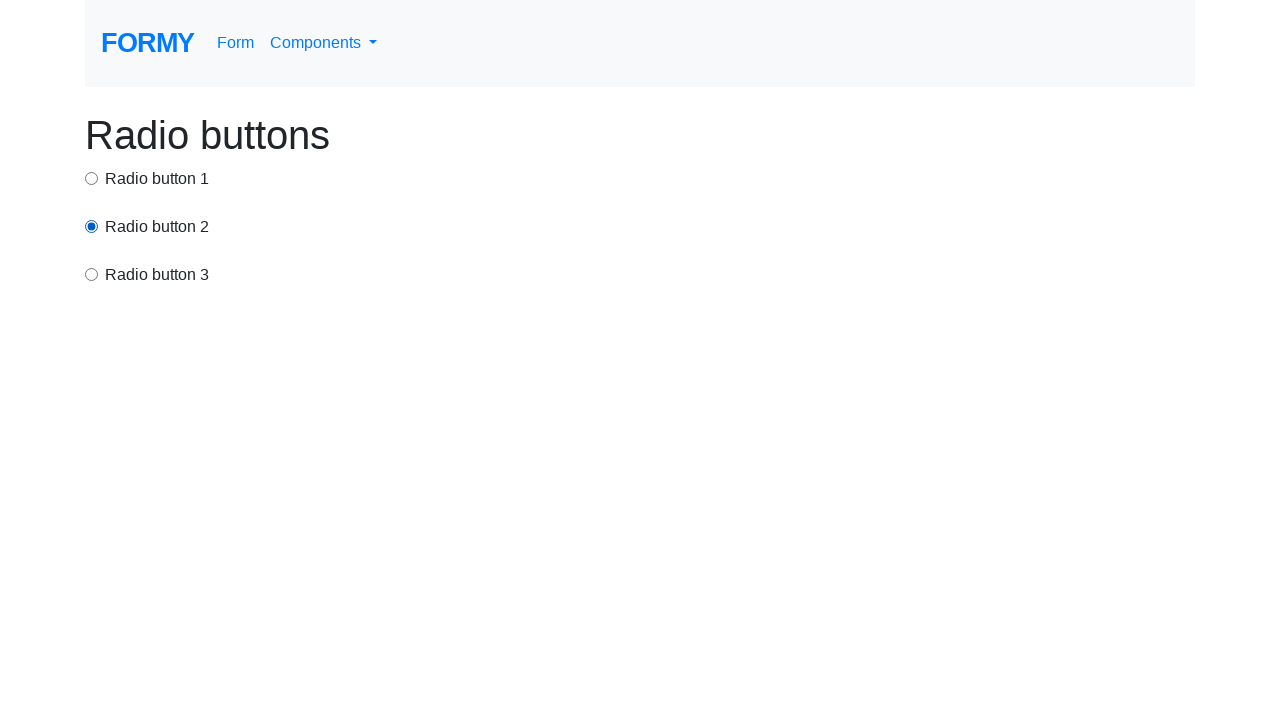